Tests right-click context menu functionality

Starting URL: https://swisnl.github.io/jQuery-contextMenu/demo.html

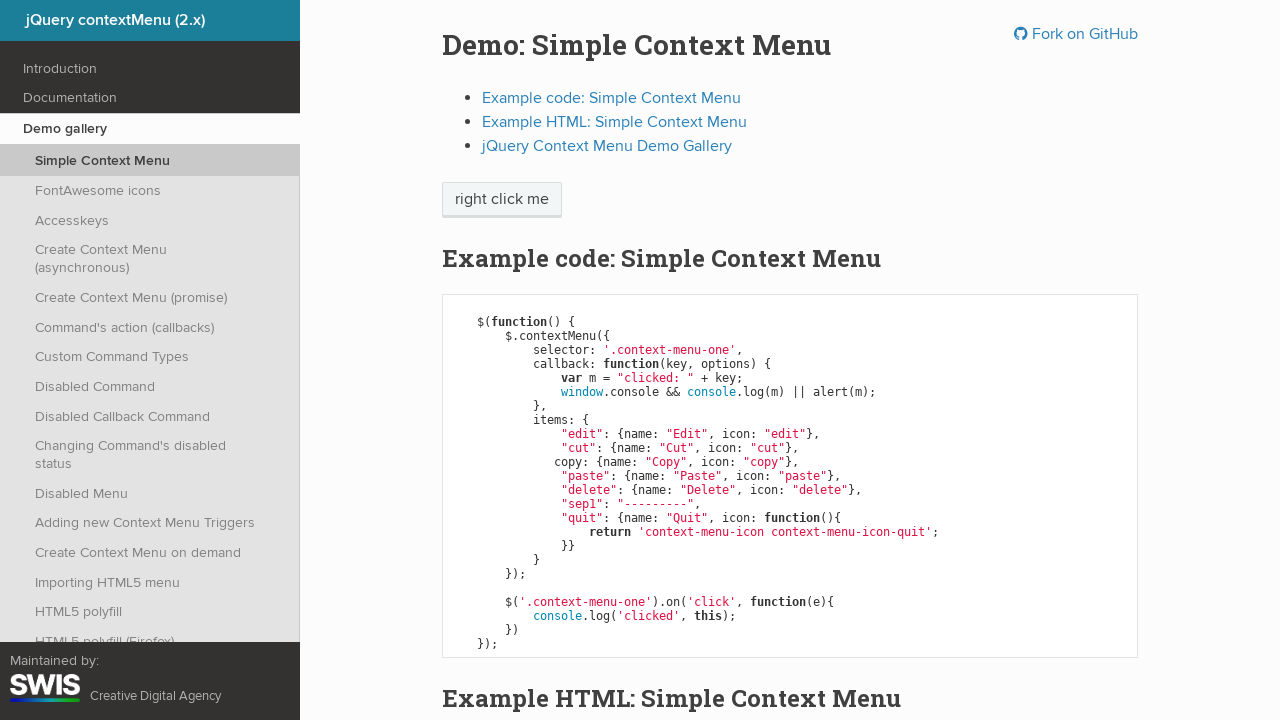

Right-clicked on the context menu target element at (502, 200) on .context-menu-one
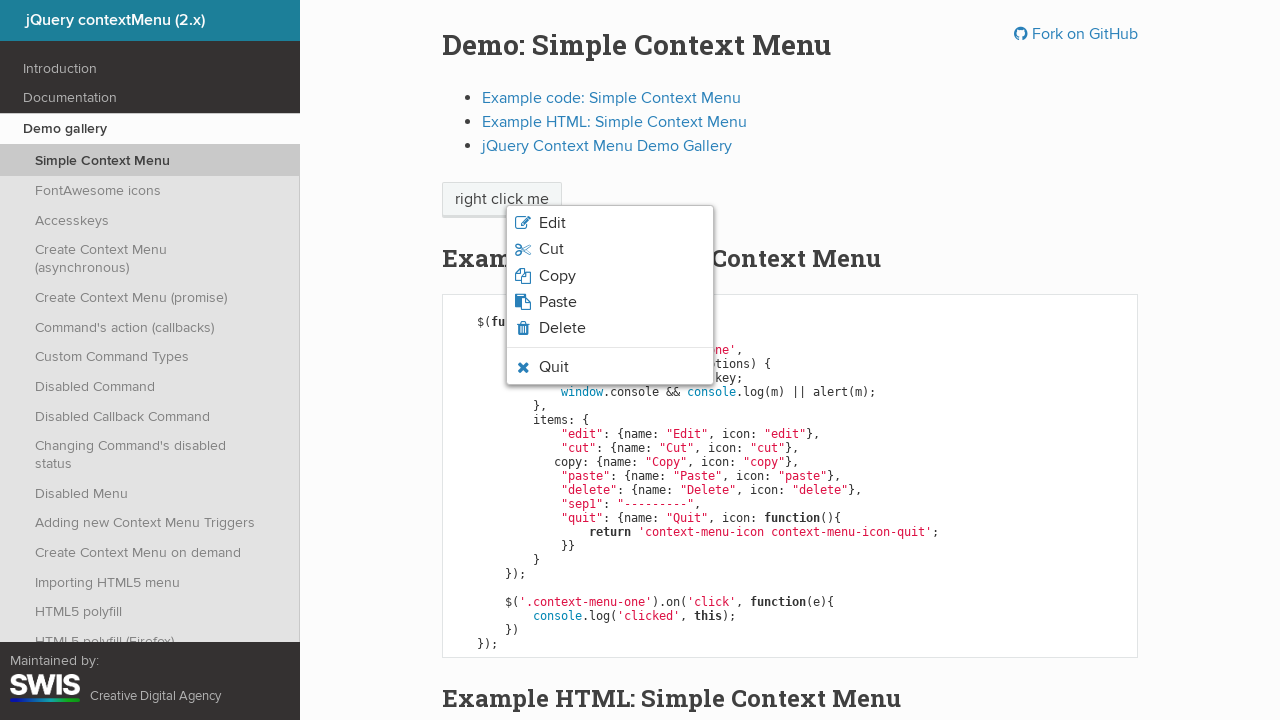

Context menu appeared with paste icon visible
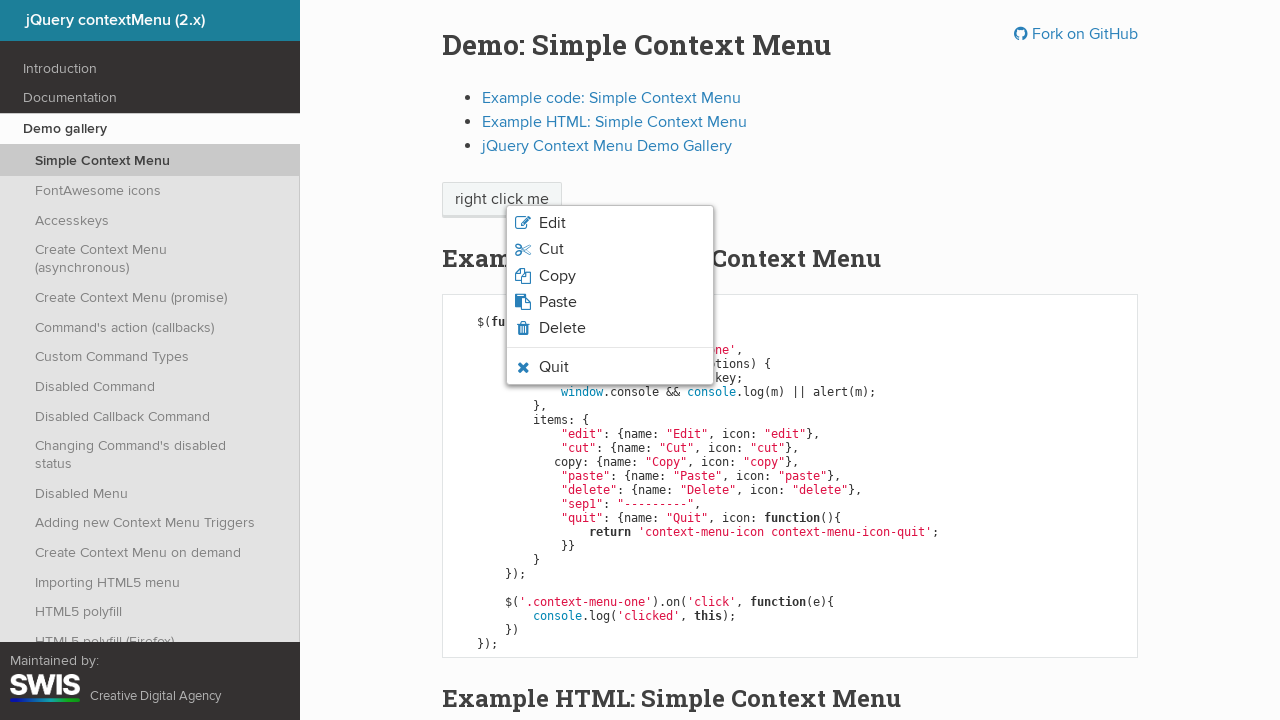

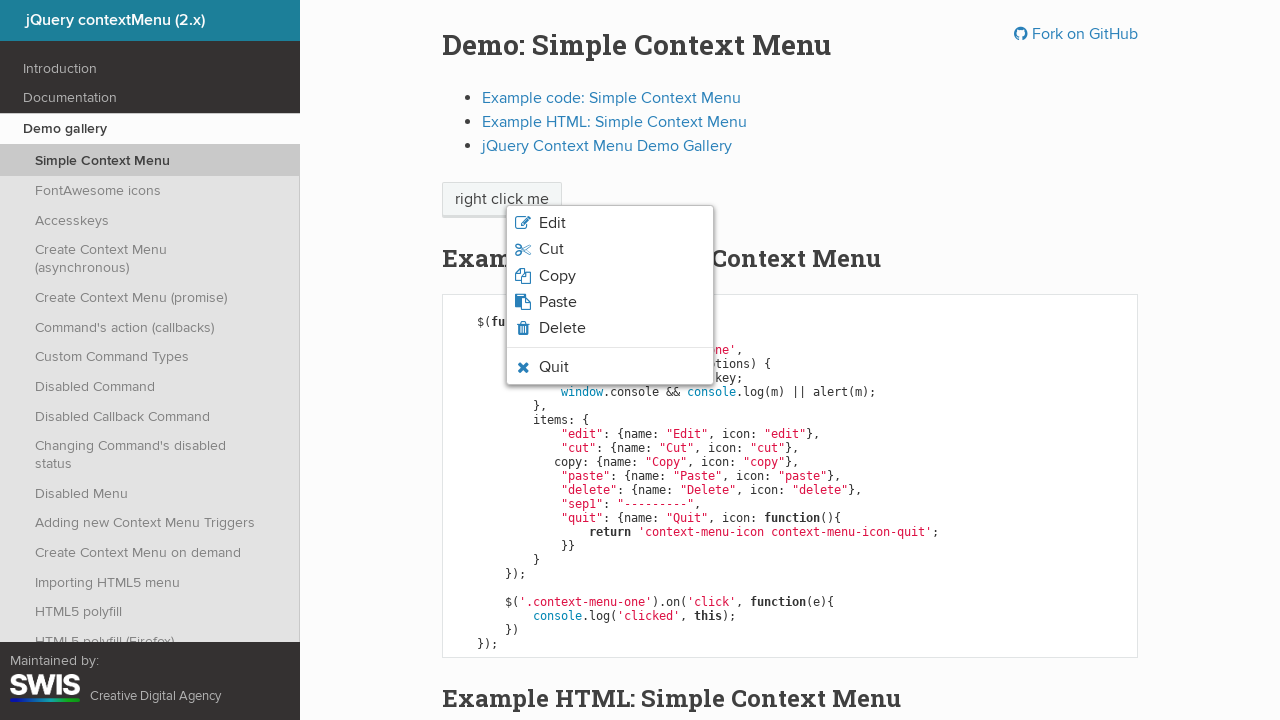